Tests form interaction on a practice site by filling a name input field and selecting a female radio button using JavaScript executor equivalent actions.

Starting URL: http://testautomationpractice.blogspot.com/

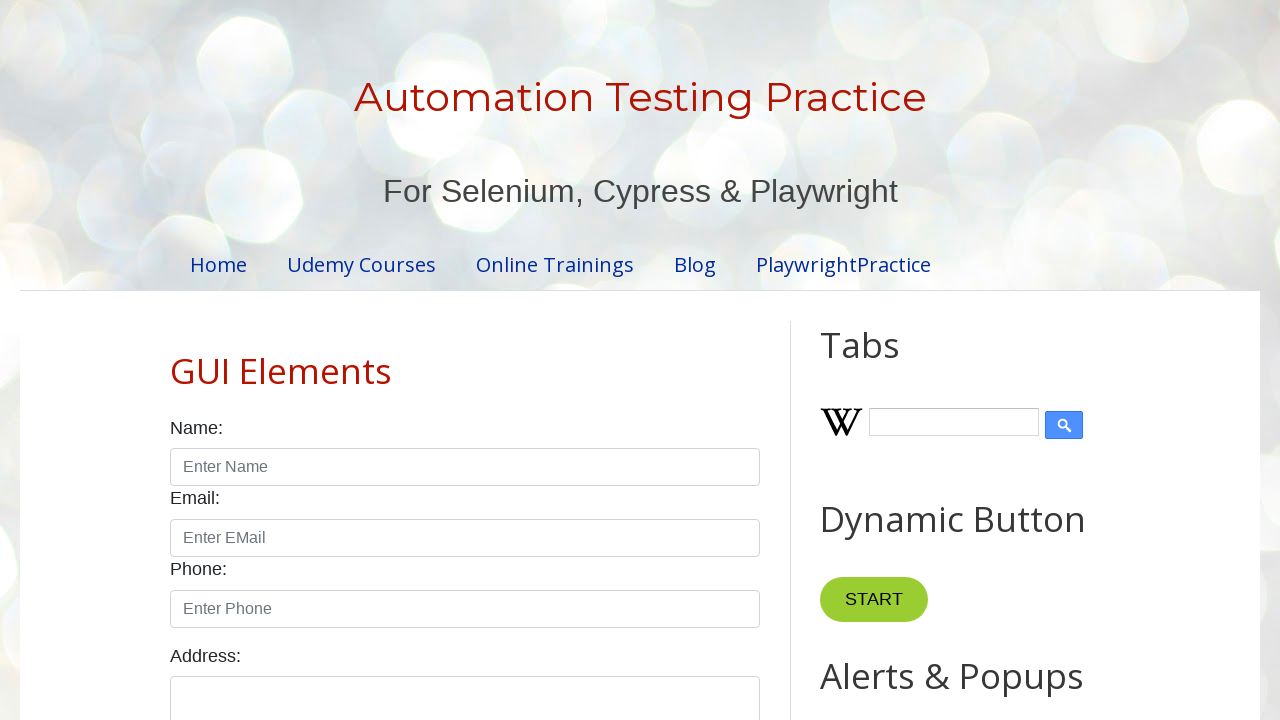

Filled name input field with 'Prashanth' on input#name
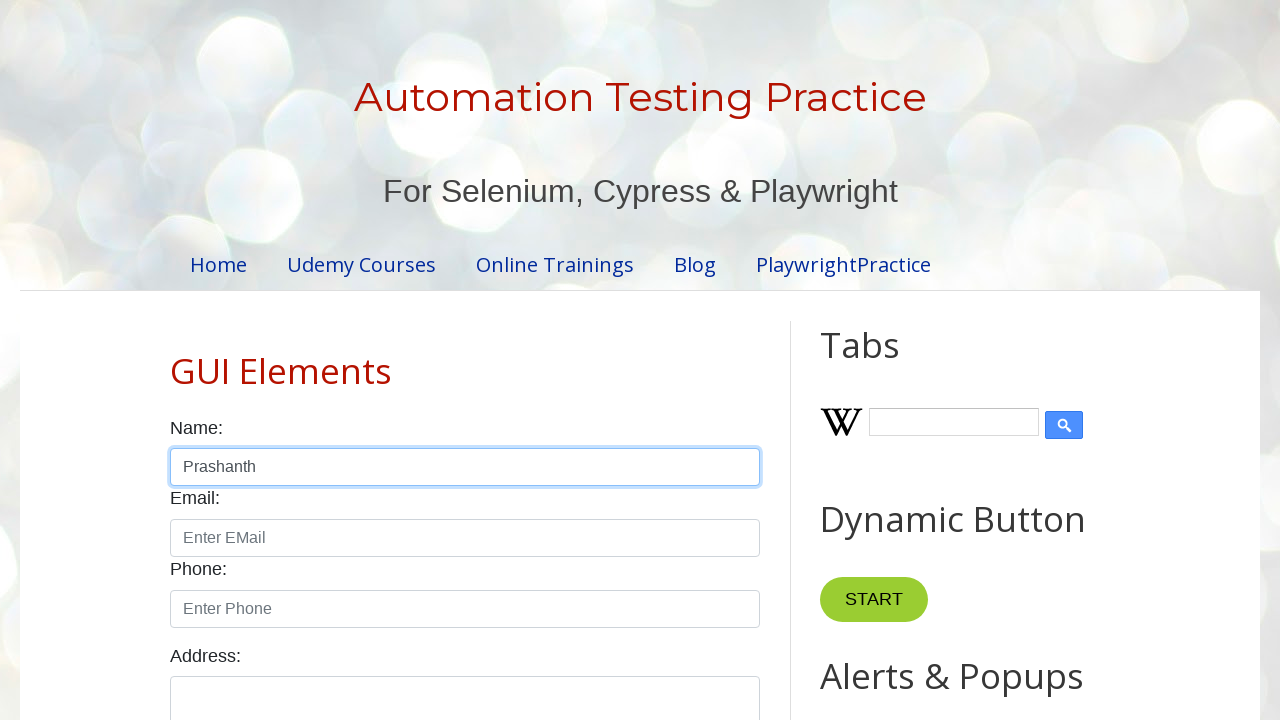

Selected female radio button at (250, 360) on input[value='female']
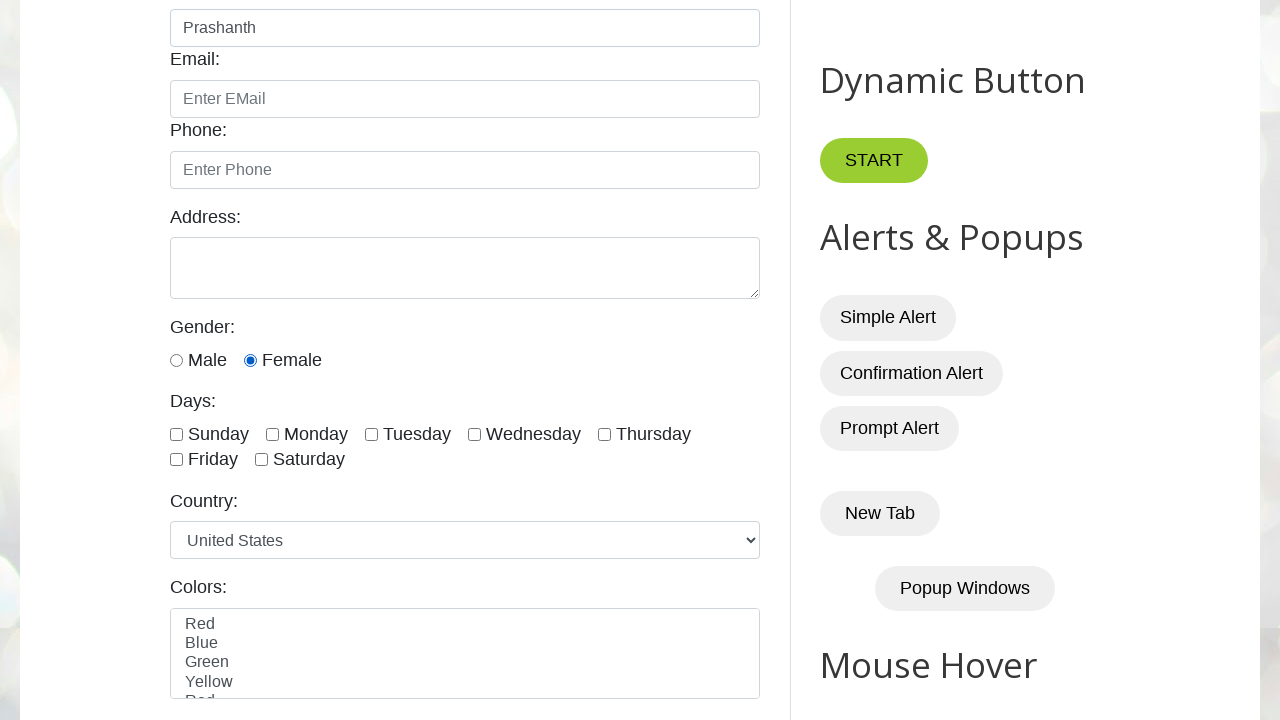

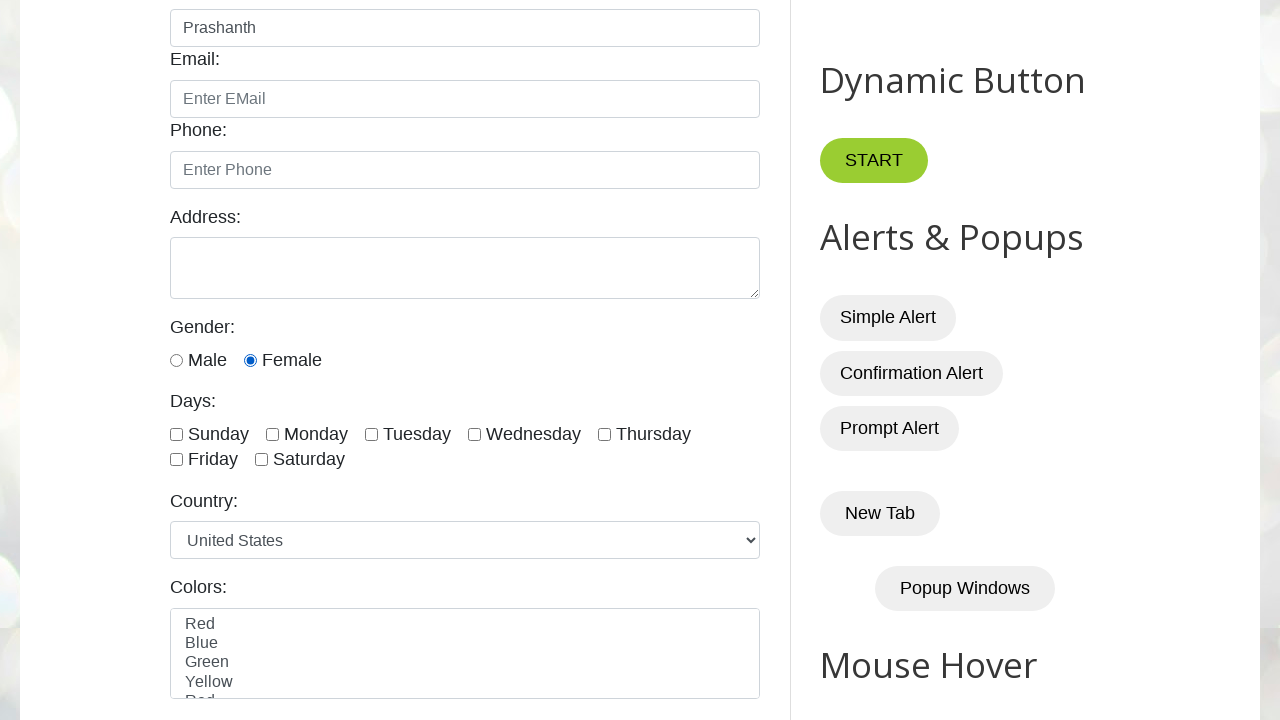